Tests text input functionality by entering text into a form field and verifying that a button's text updates accordingly

Starting URL: http://uitestingplayground.com/textinput

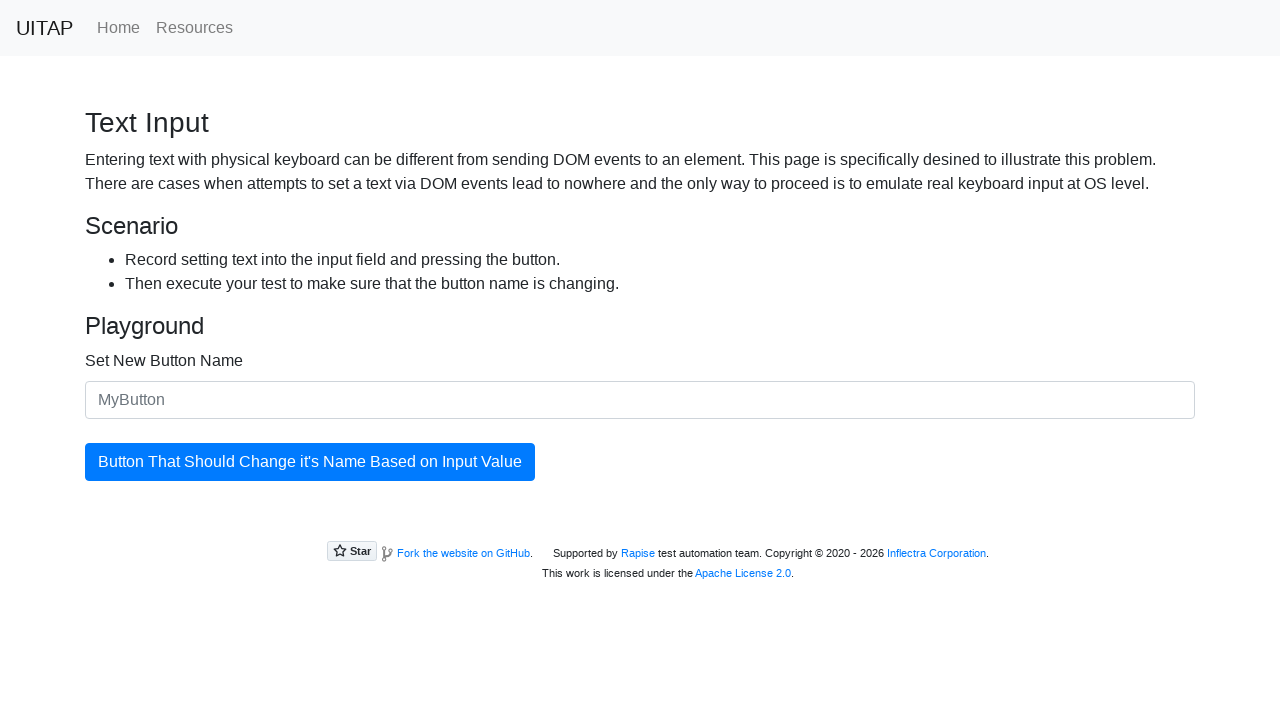

Clicked on the text input field at (640, 400) on [class="form-control"]
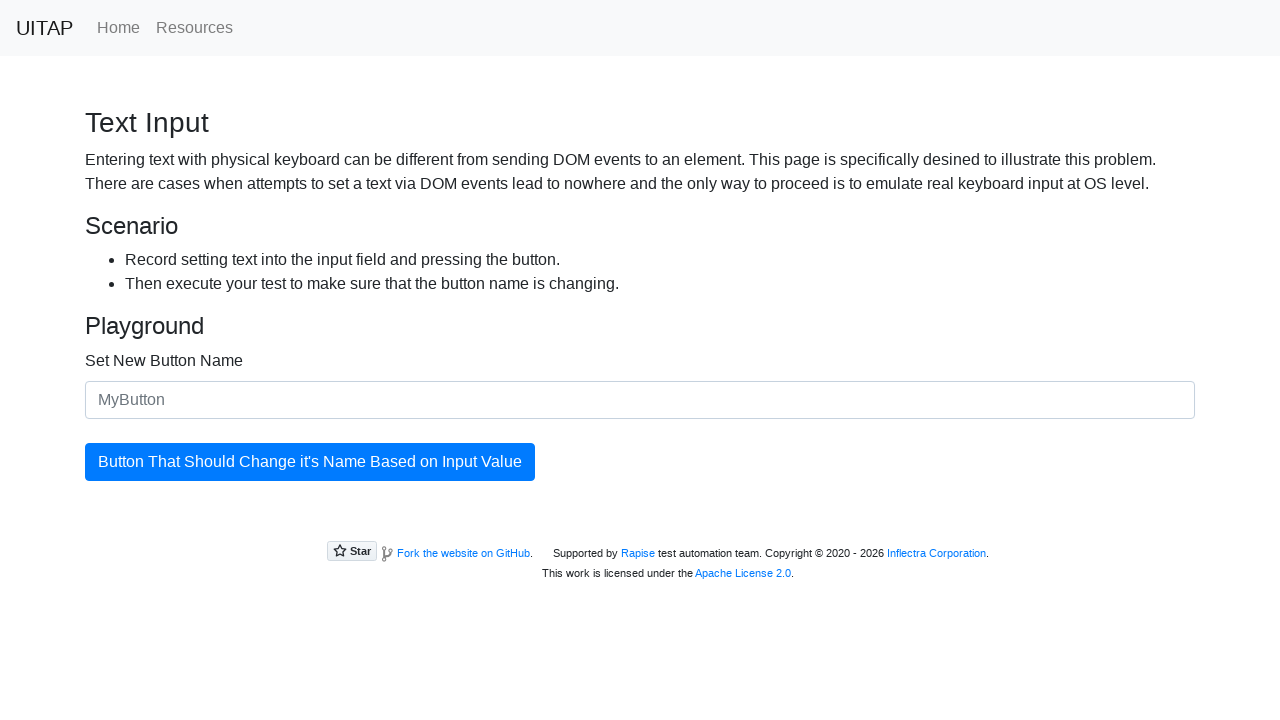

Filled text input field with 'ITCH' on [class="form-control"]
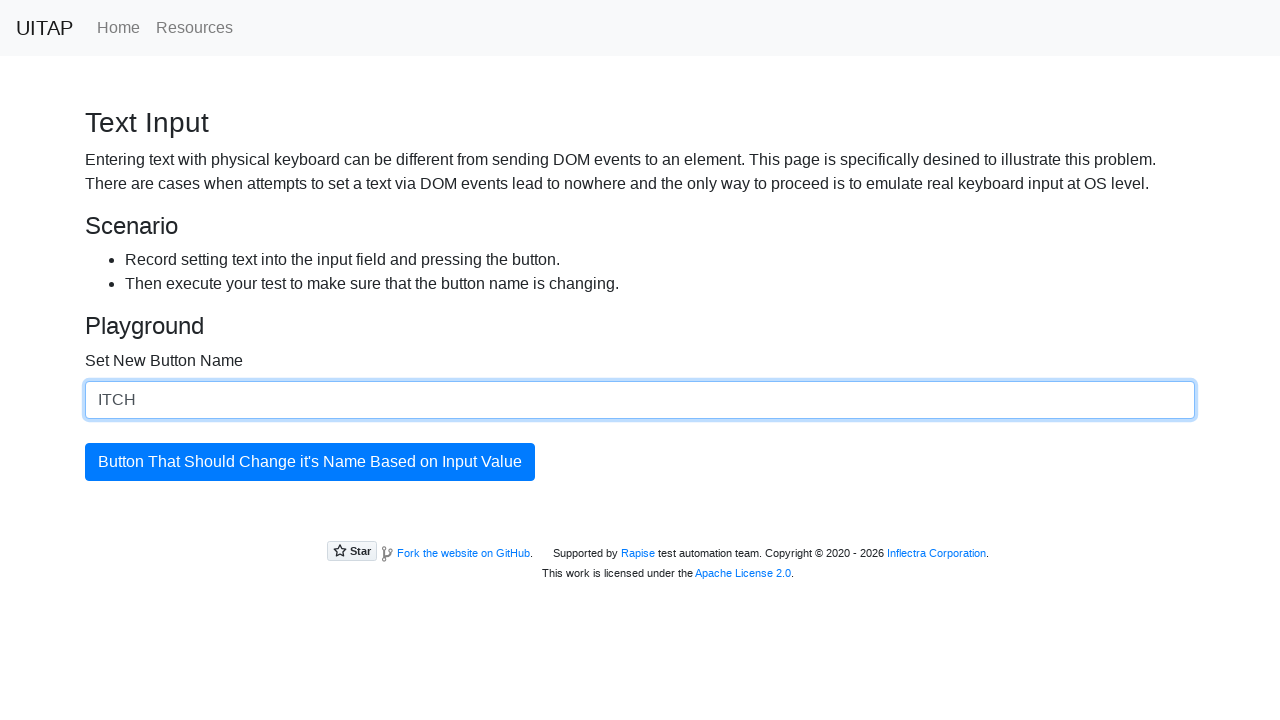

Clicked the updating button to trigger text update at (310, 462) on #updatingButton
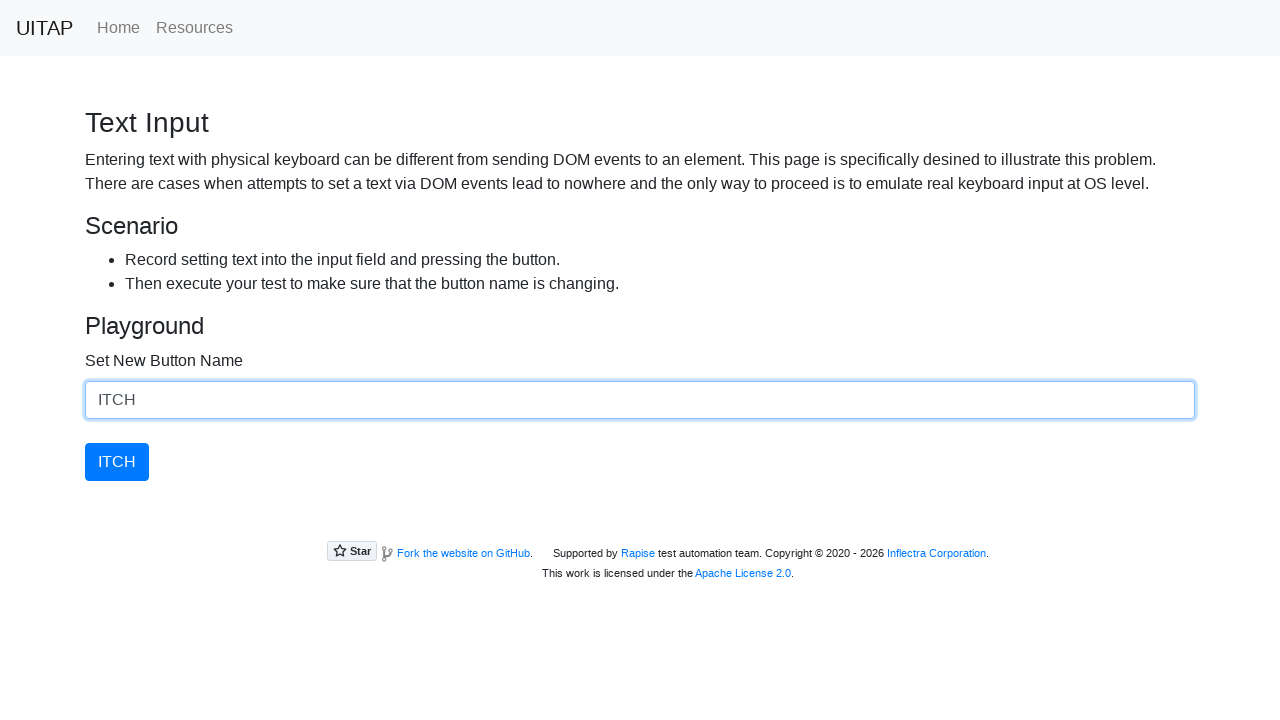

Retrieved button text: 'ITCH'
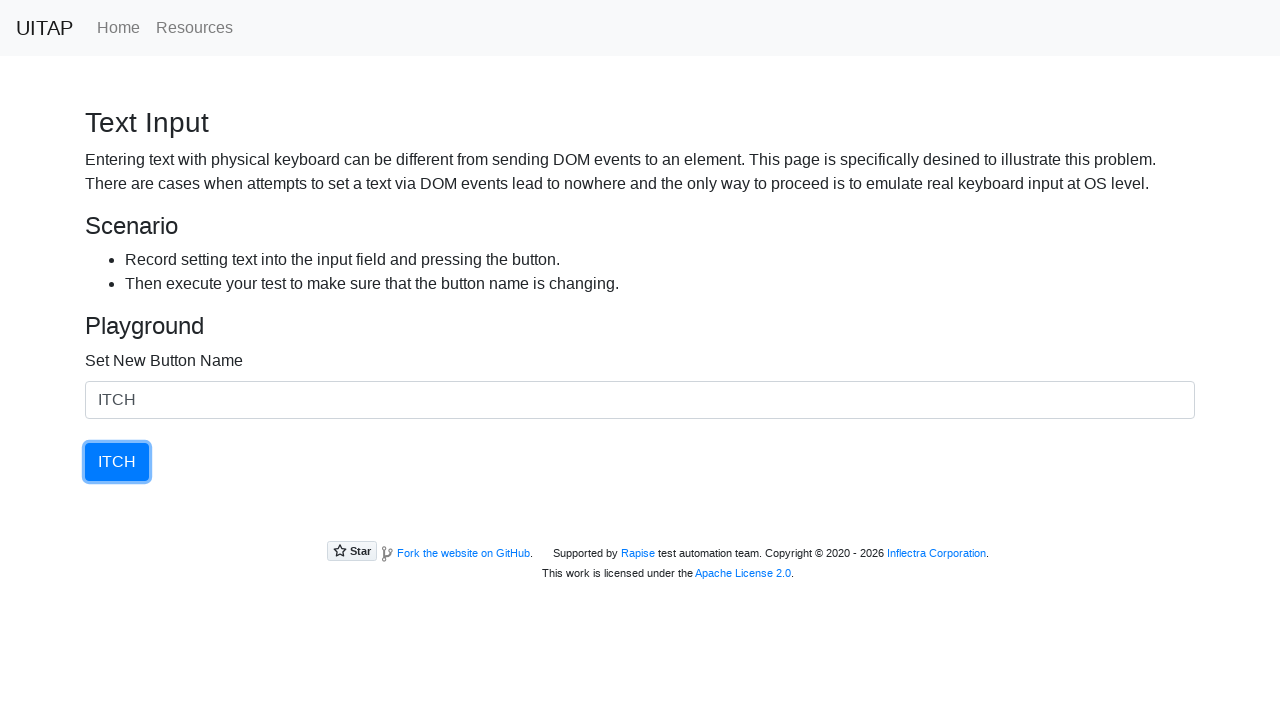

Verified that button text is 'ITCH' as expected
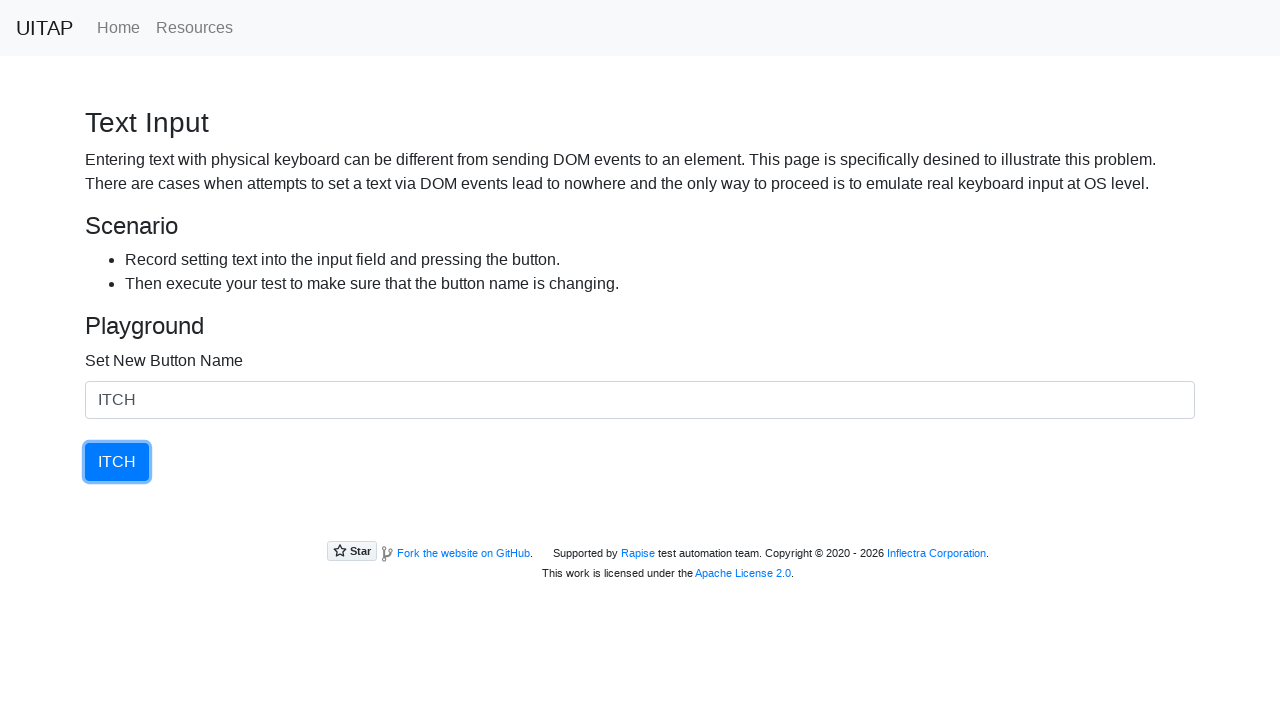

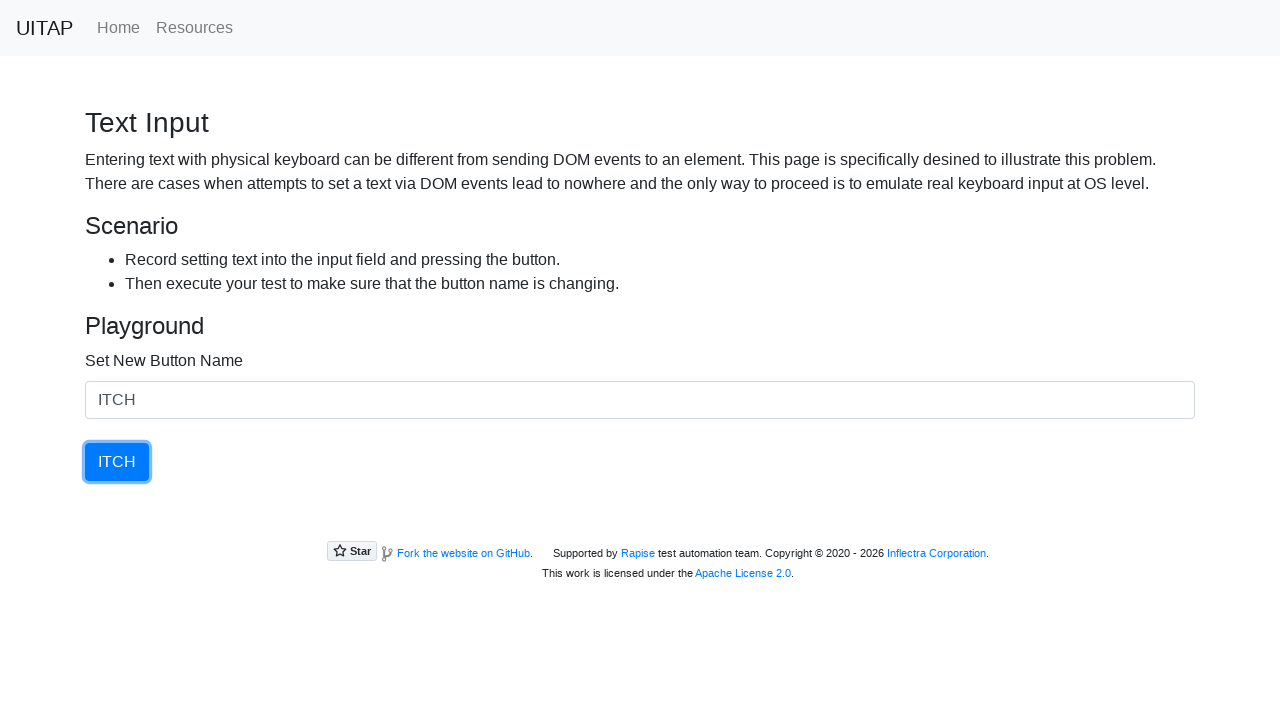